Tests the Products link in the footer by scrolling down and clicking to navigate to the products page

Starting URL: https://eficens.ai/

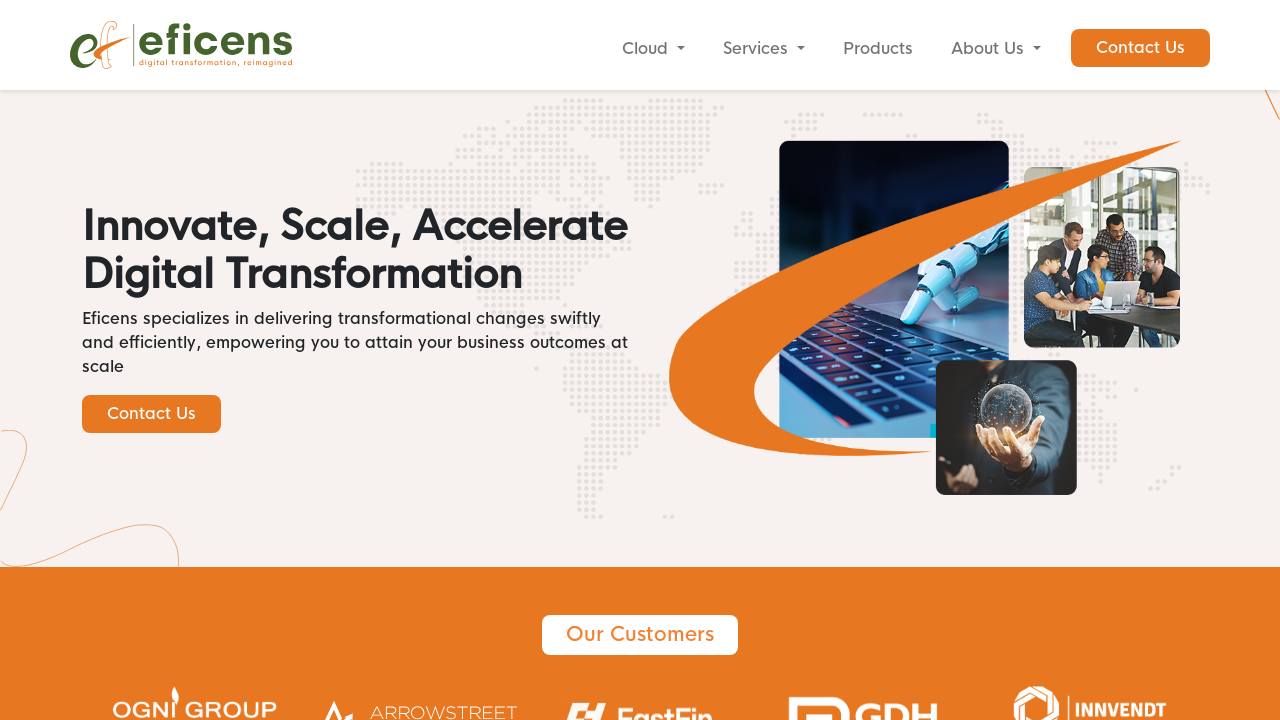

Scrolled down to footer section
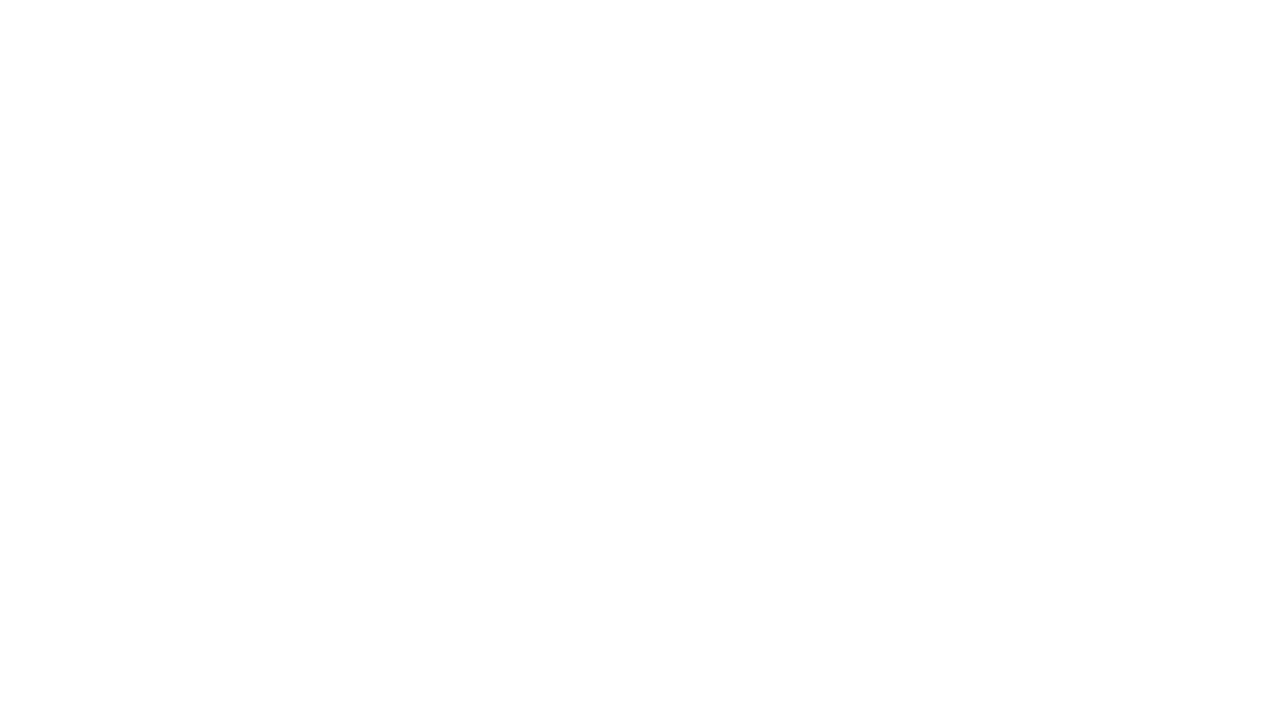

Clicked Products link in footer at (878, 49) on text=Products
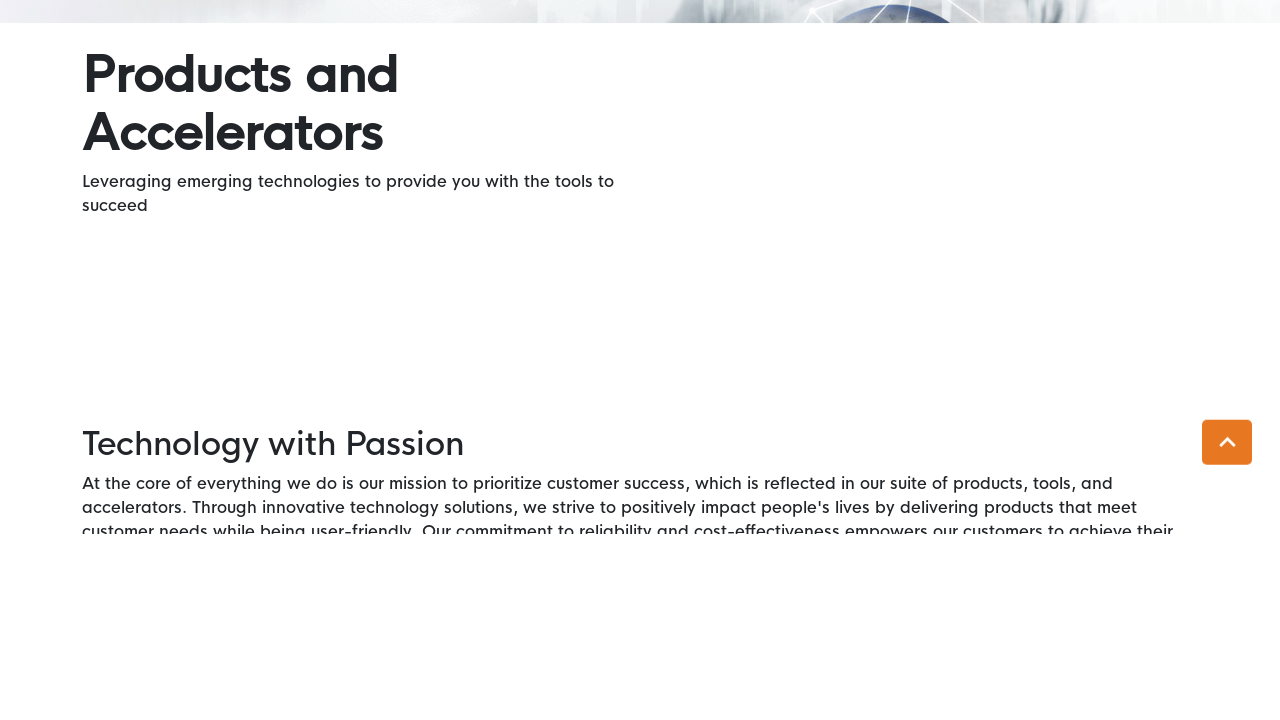

Products page loaded successfully
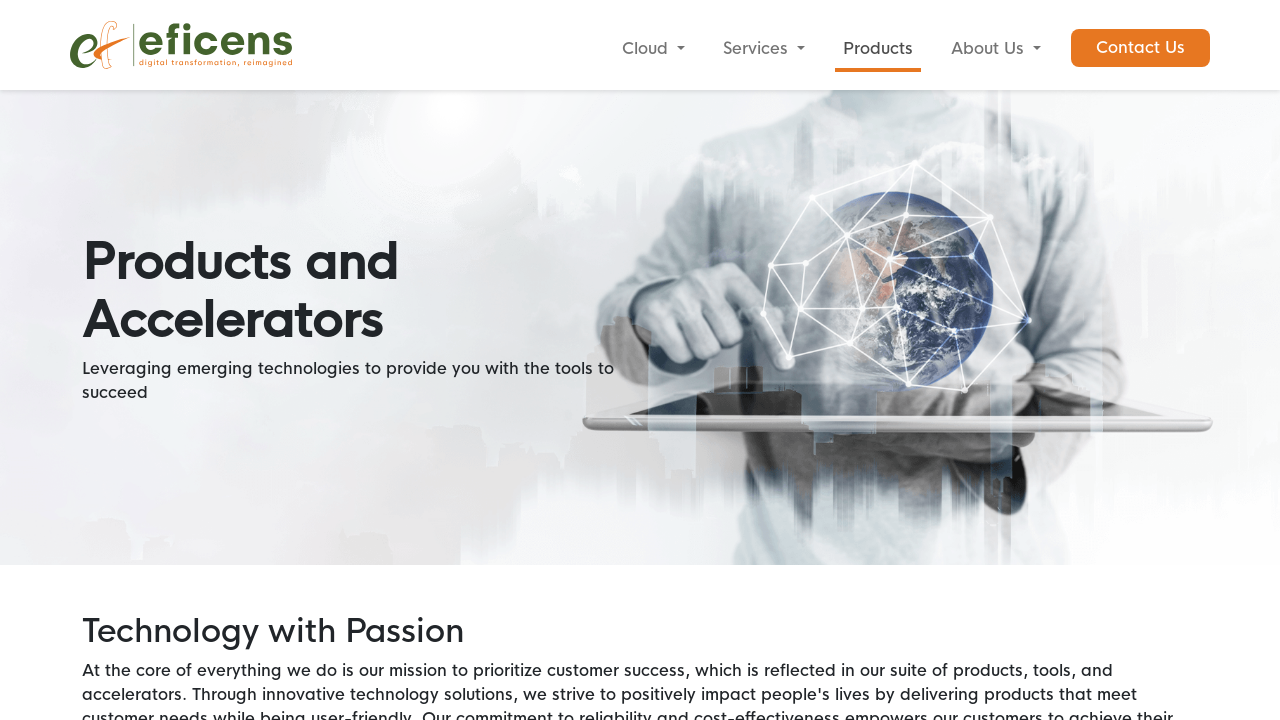

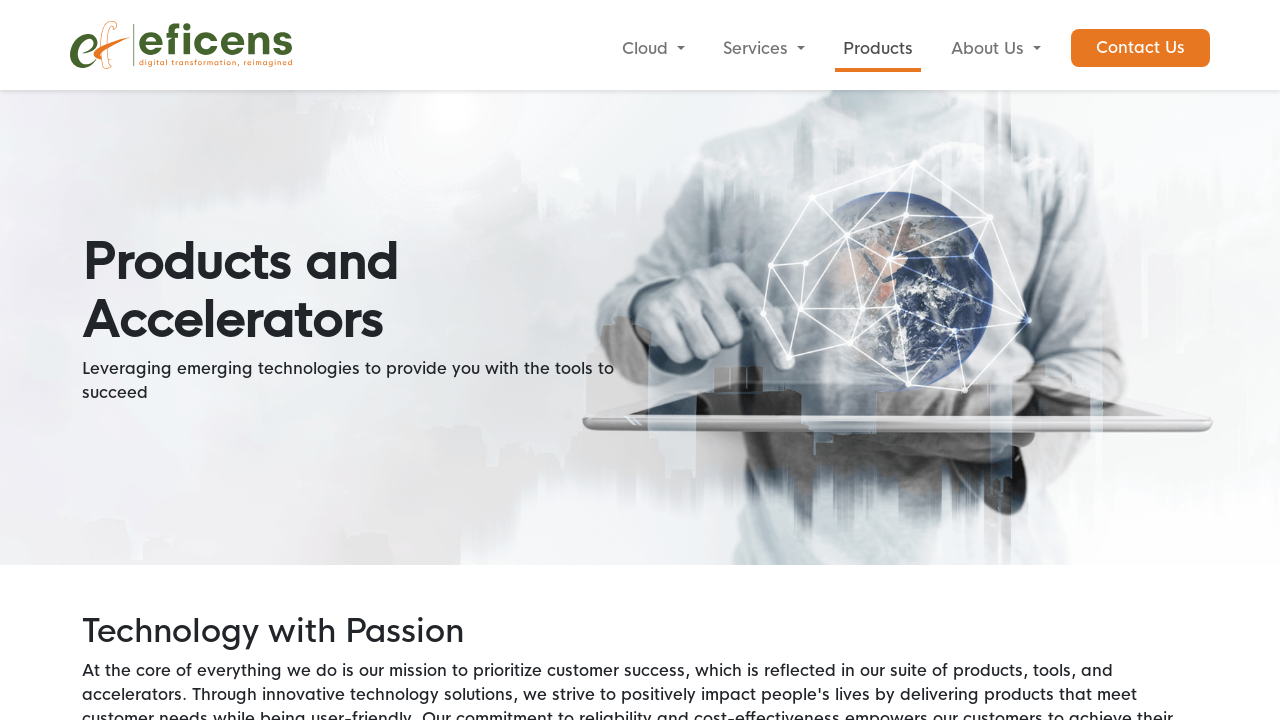